Tests the Cypress Kitchen Sink demo site by visiting the page, clicking on a 'type' link, and filling an email input field to verify form interaction

Starting URL: https://example.cypress.io

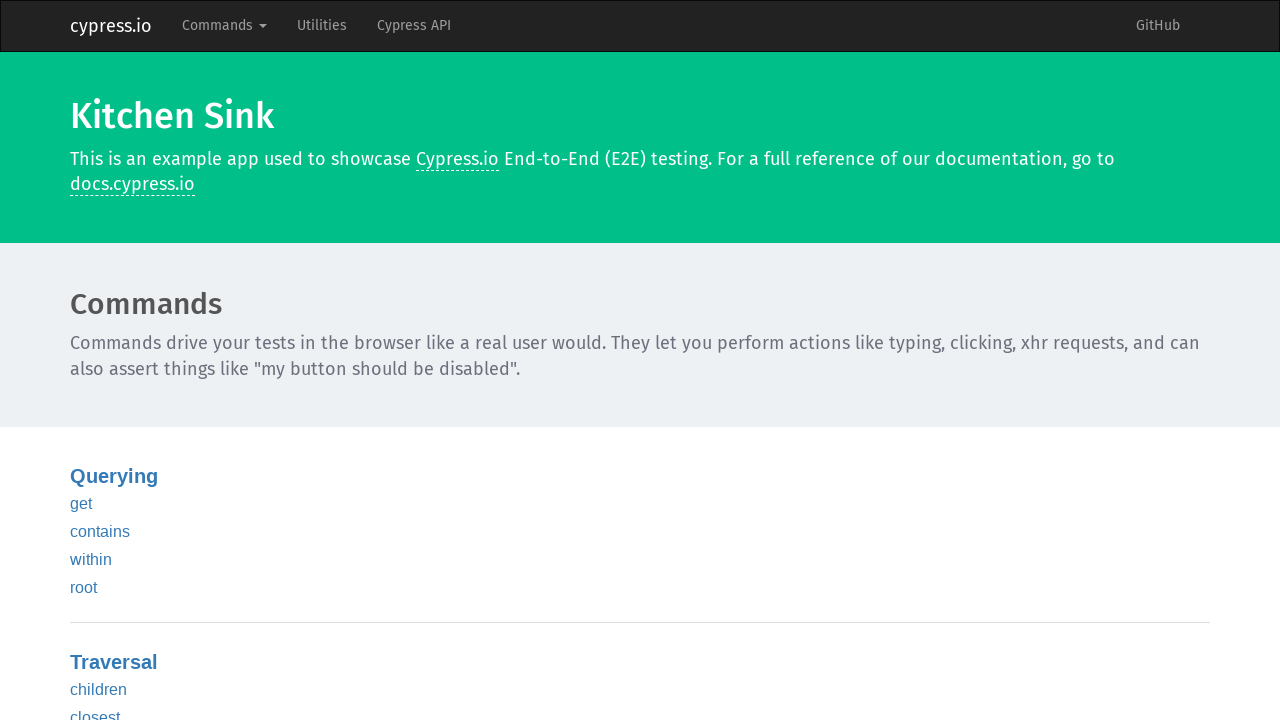

Clicked on the 'type' link at (85, 361) on text=type
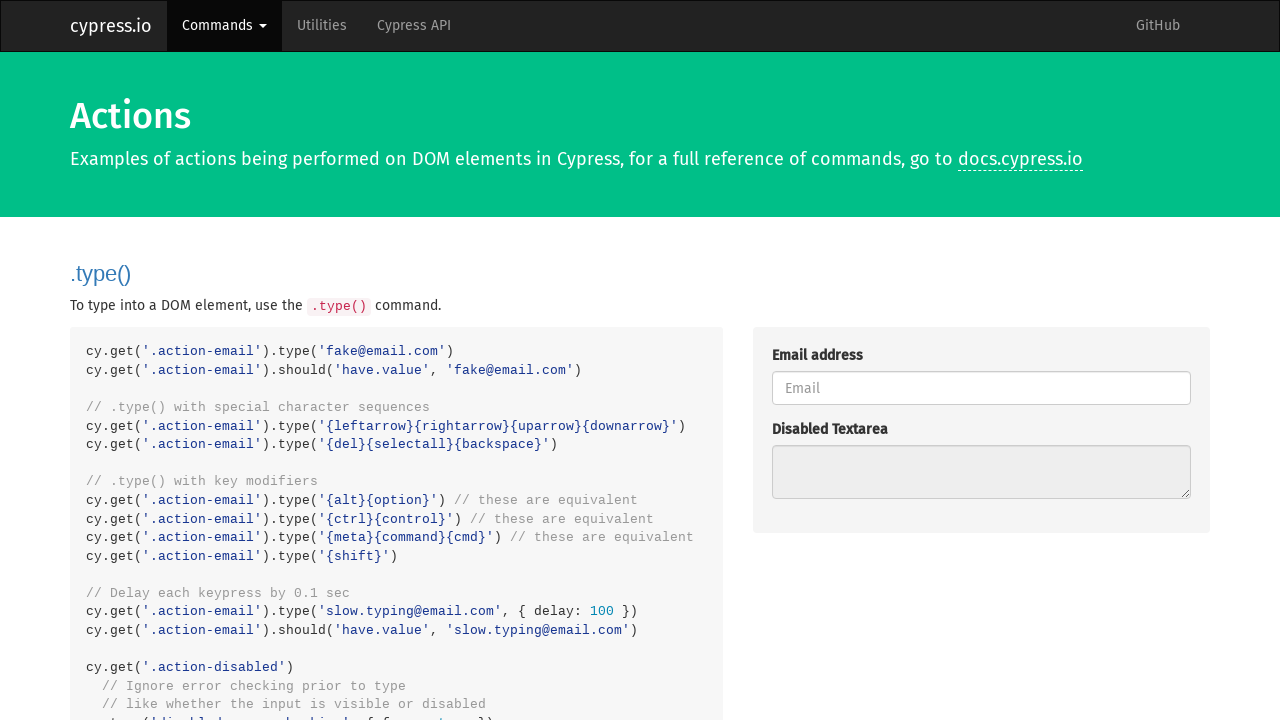

Navigated to commands/actions page
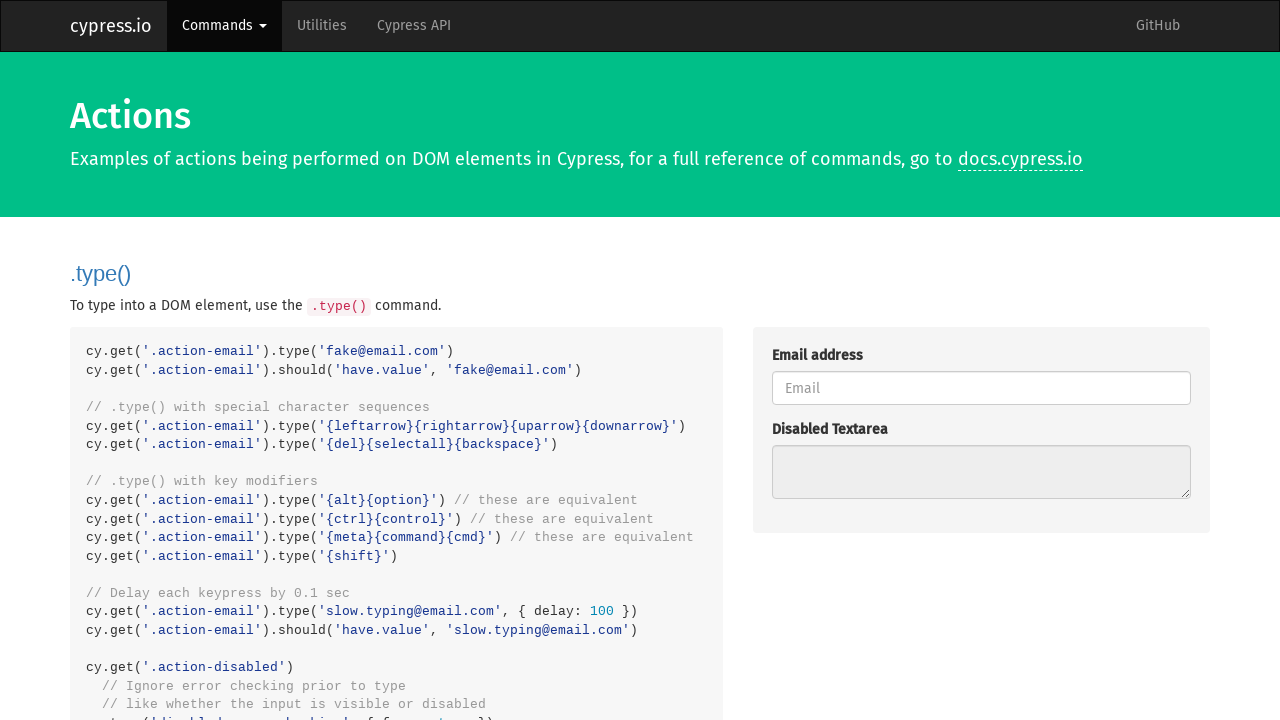

Filled email input field with 'fake@email.com' on .action-email
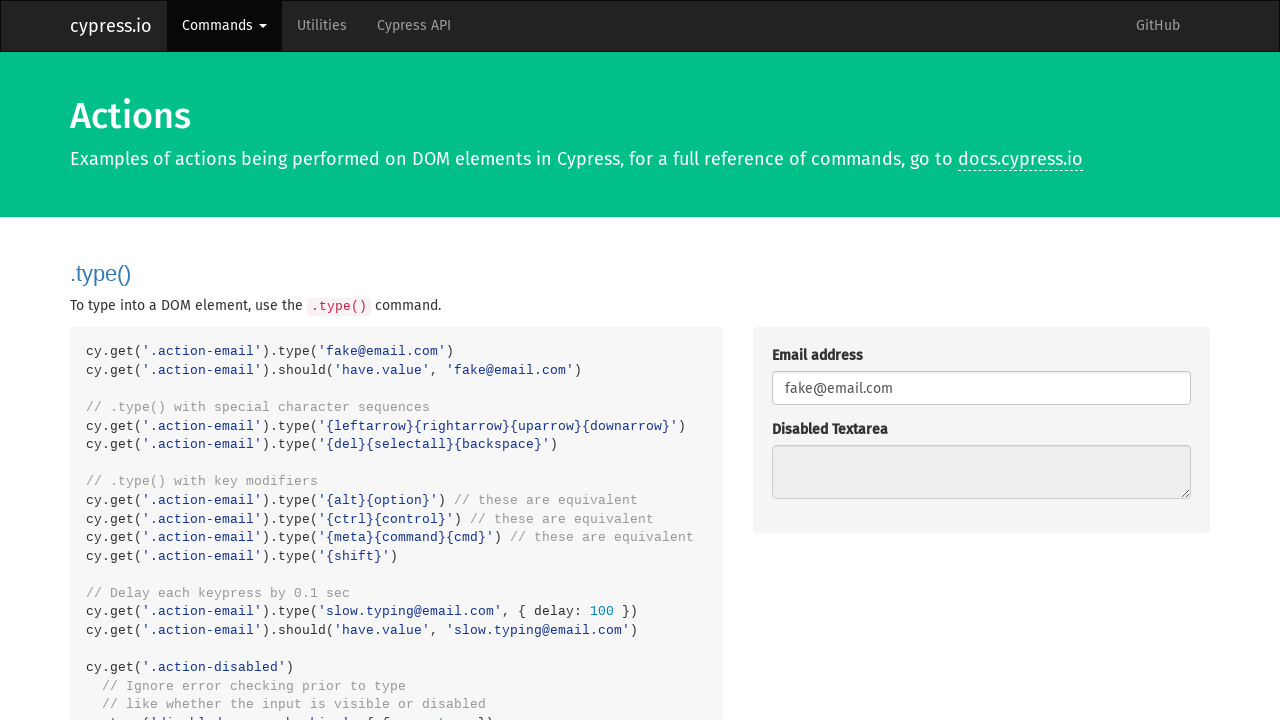

Verified email input value equals 'fake@email.com'
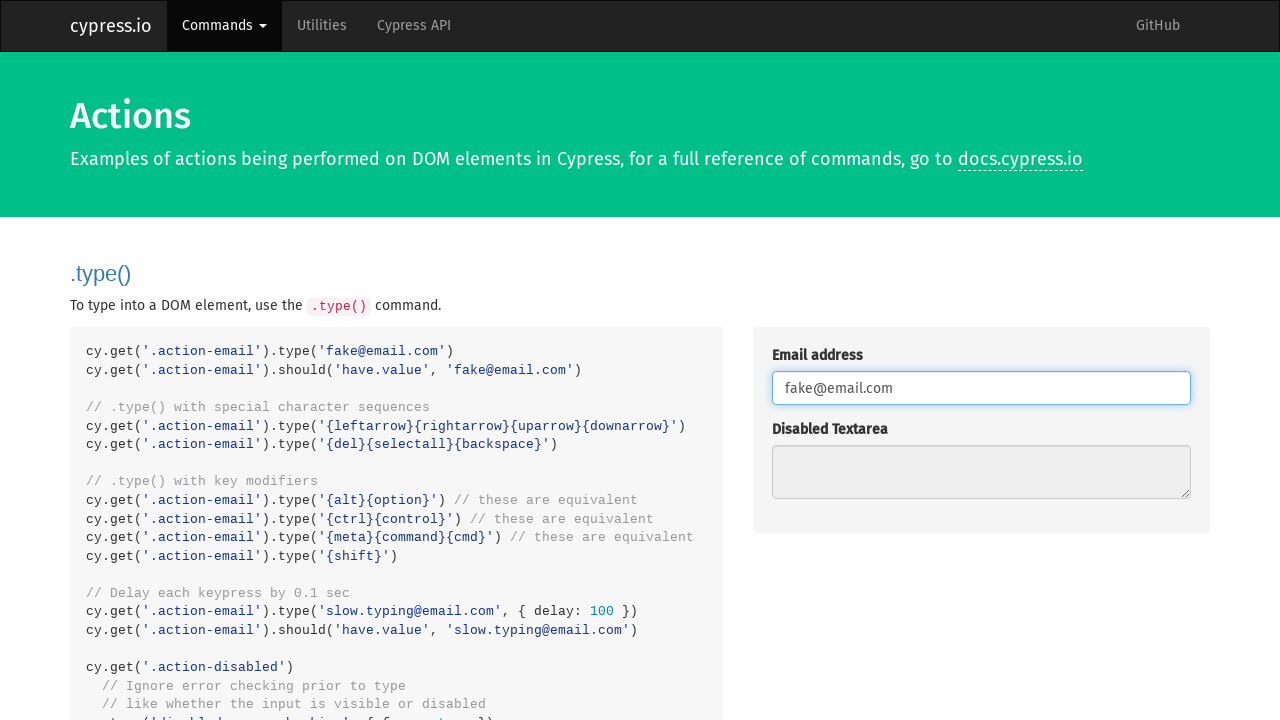

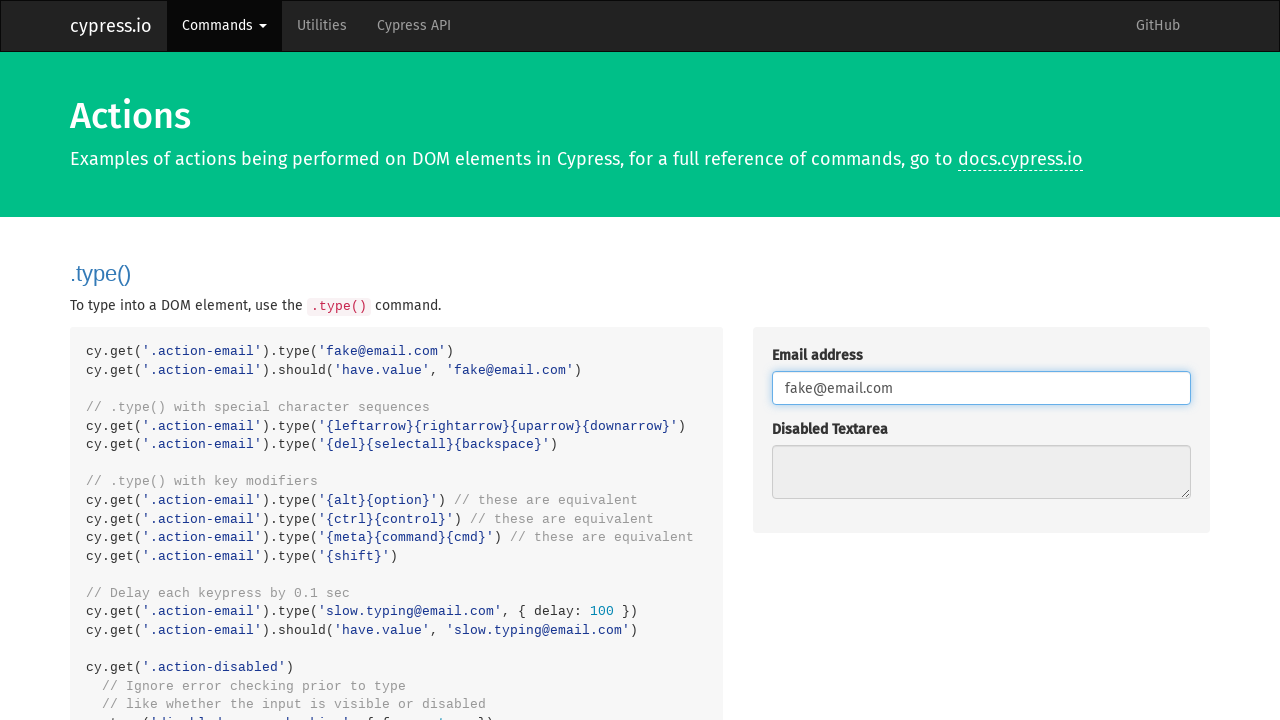